Tests that the Sauce Labs test page loads correctly by verifying the page title and checking for expected text in the body

Starting URL: https://saucelabs.com/test/guinea-pig

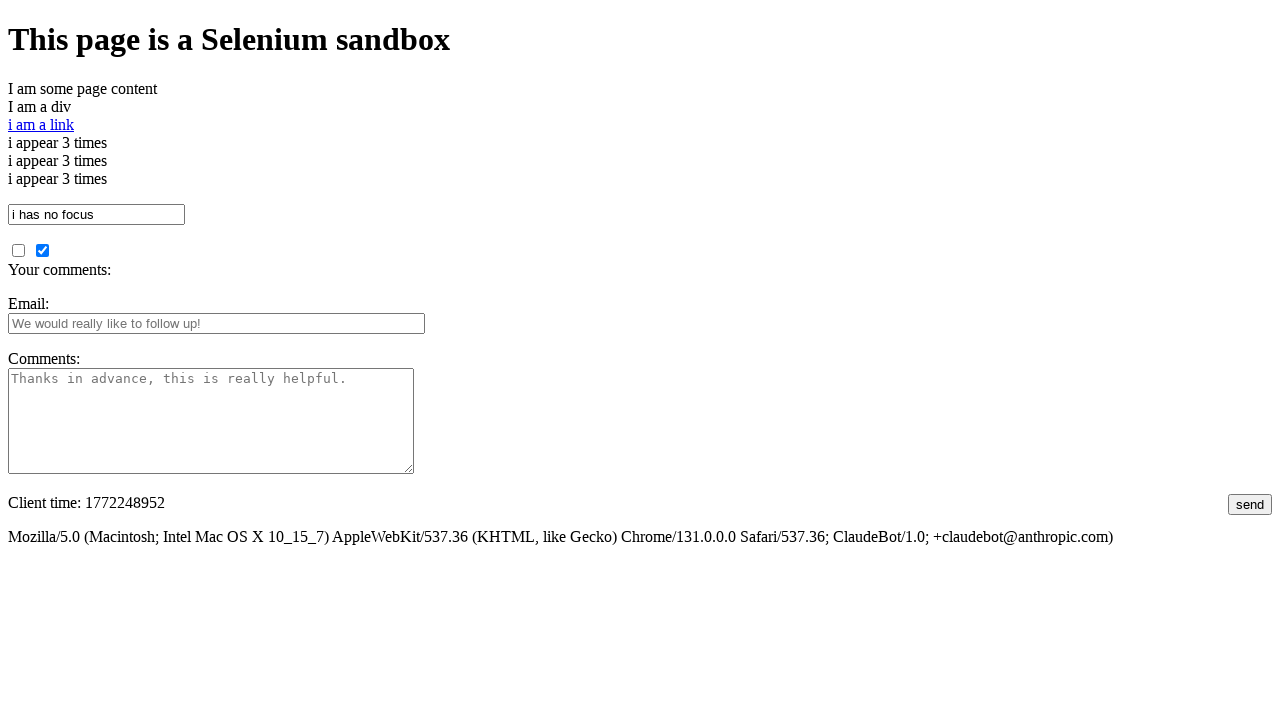

Navigated to library management index page
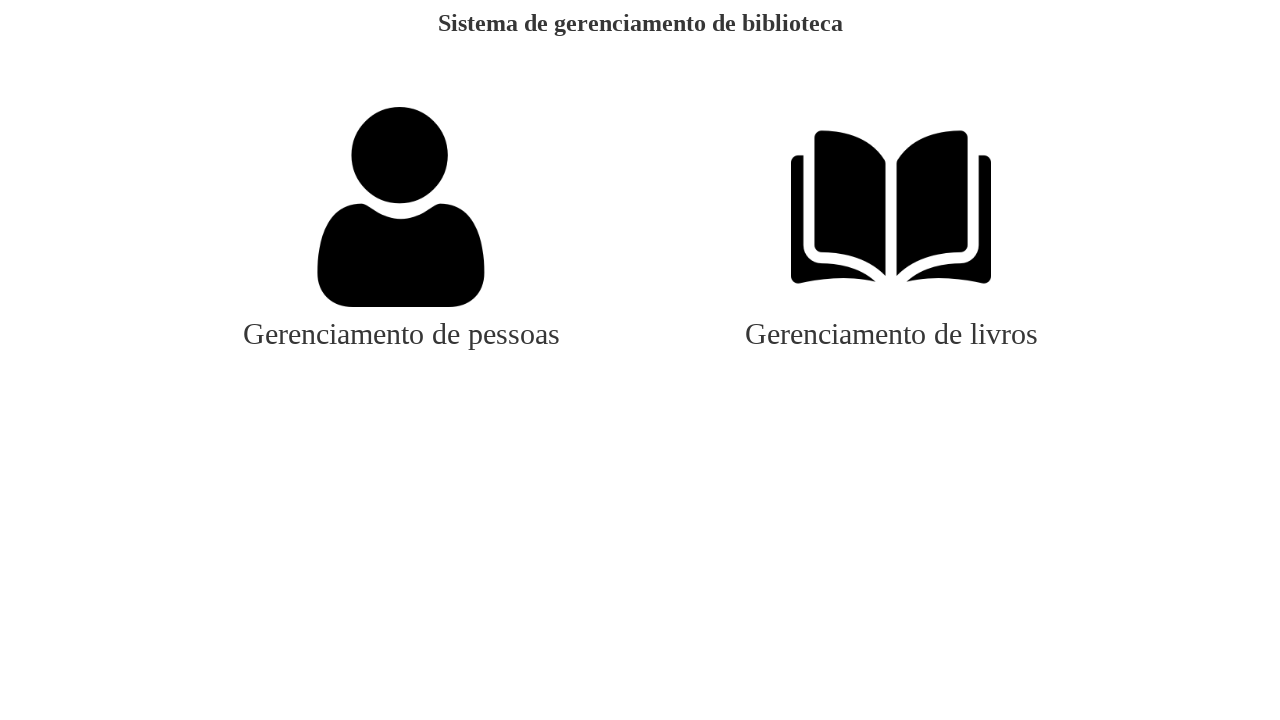

Clicked the gerenciaLivros (books management) link
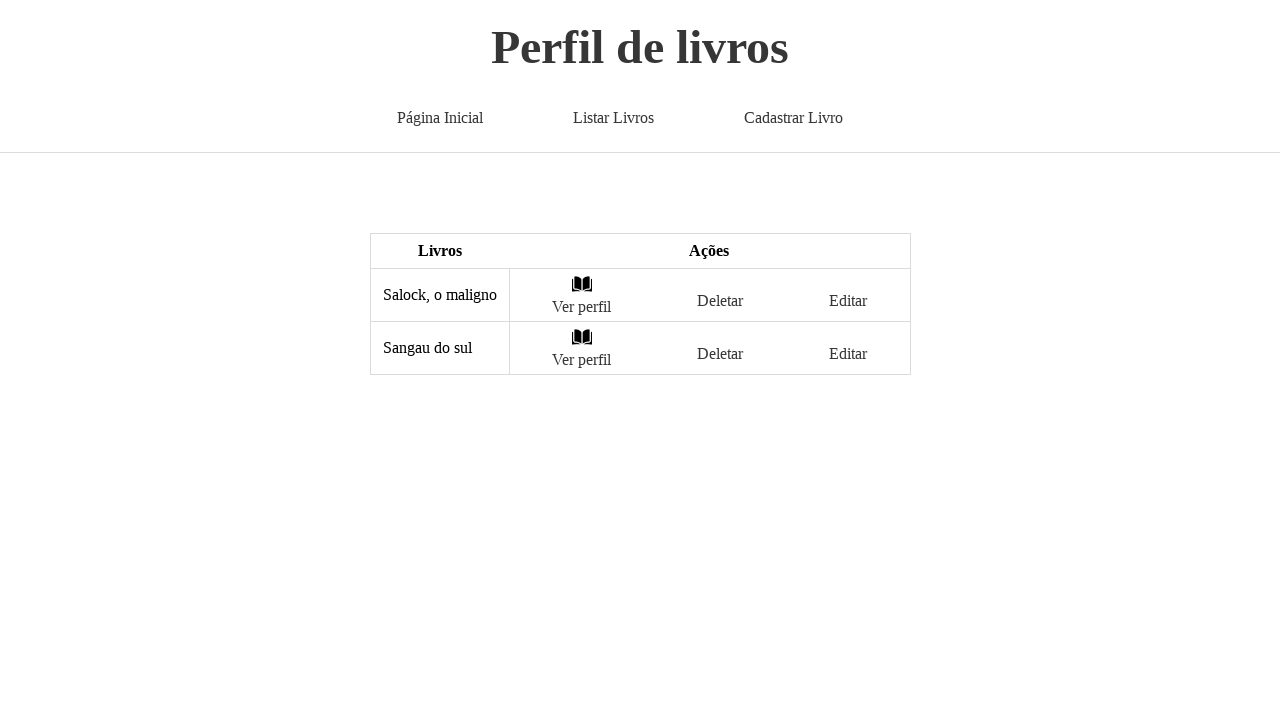

Waited for page to fully load (networkidle)
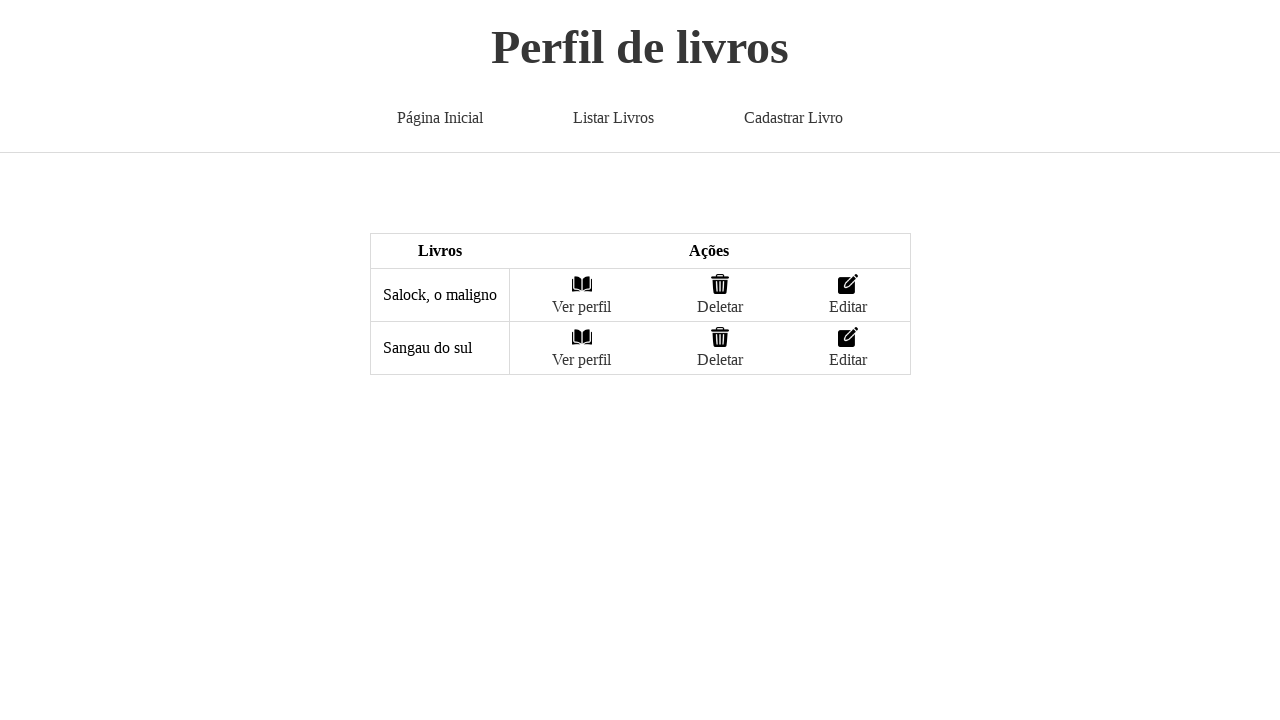

Verified page title is 'Livros'
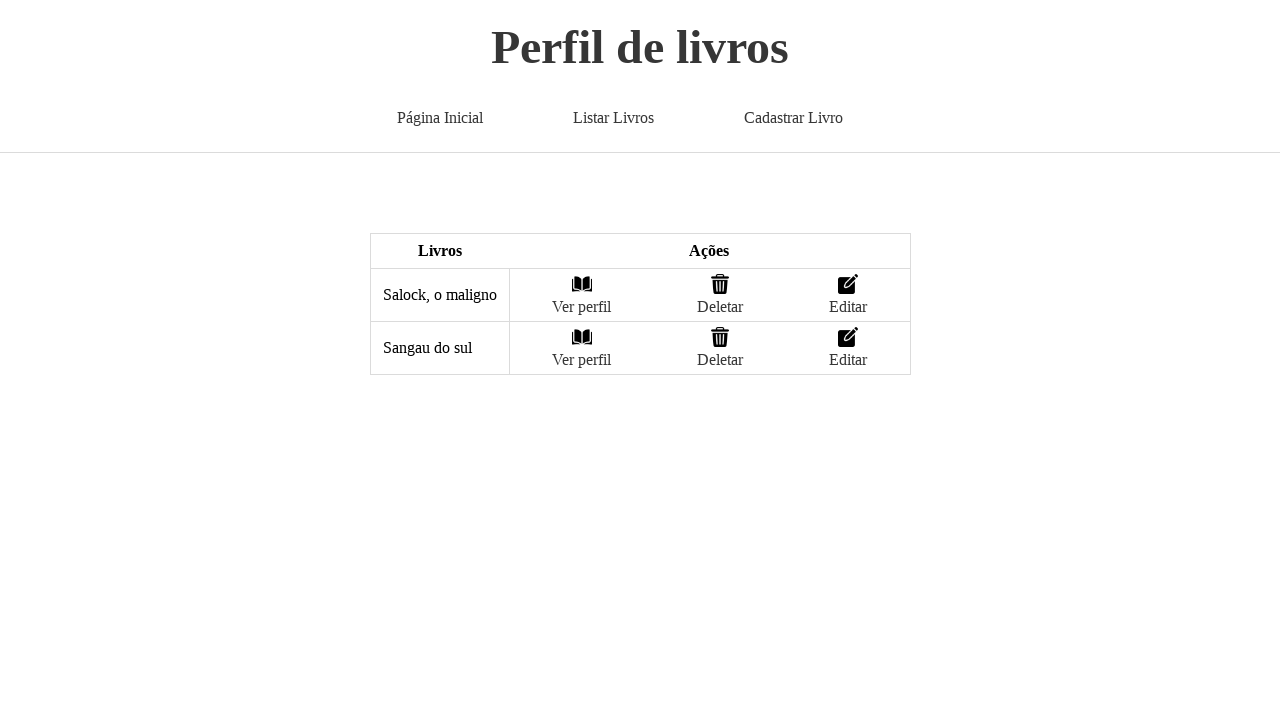

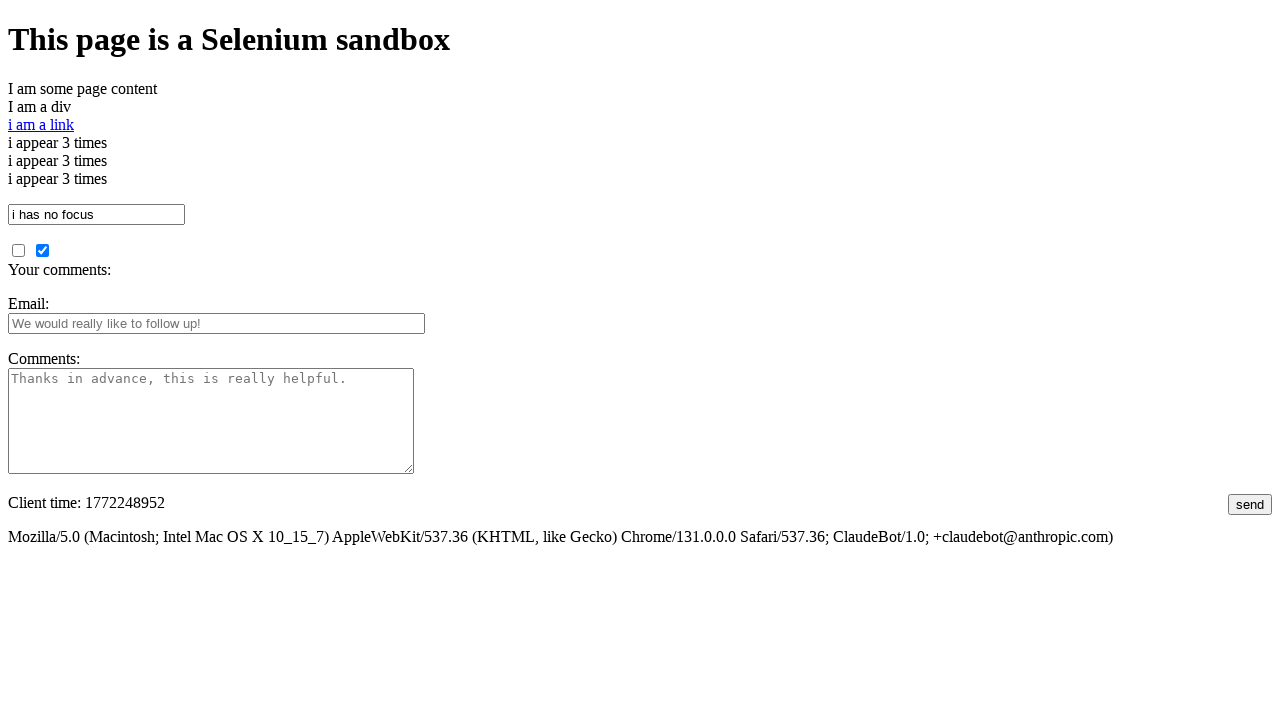